Tests an autocomplete address form by filling in various address fields including street, locality, state, postal code and country

Starting URL: https://formy-project.herokuapp.com/autocomplete

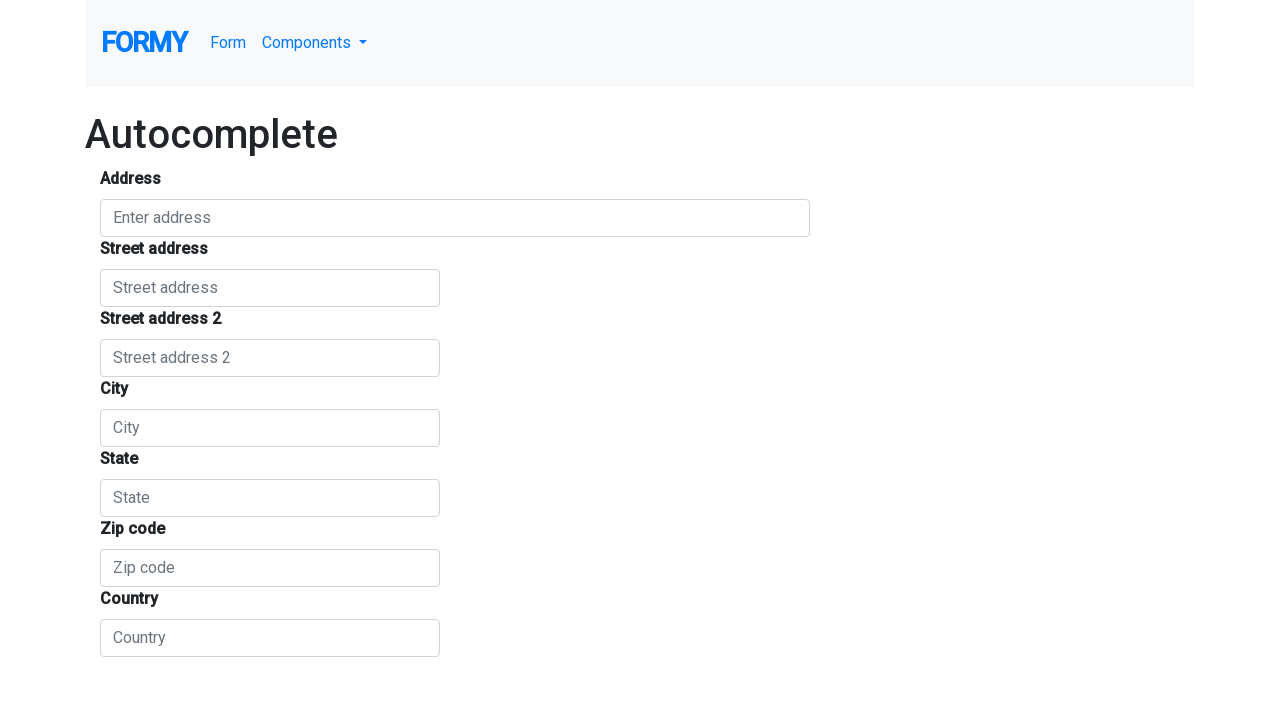

Clicked on autocomplete field at (455, 218) on #autocomplete
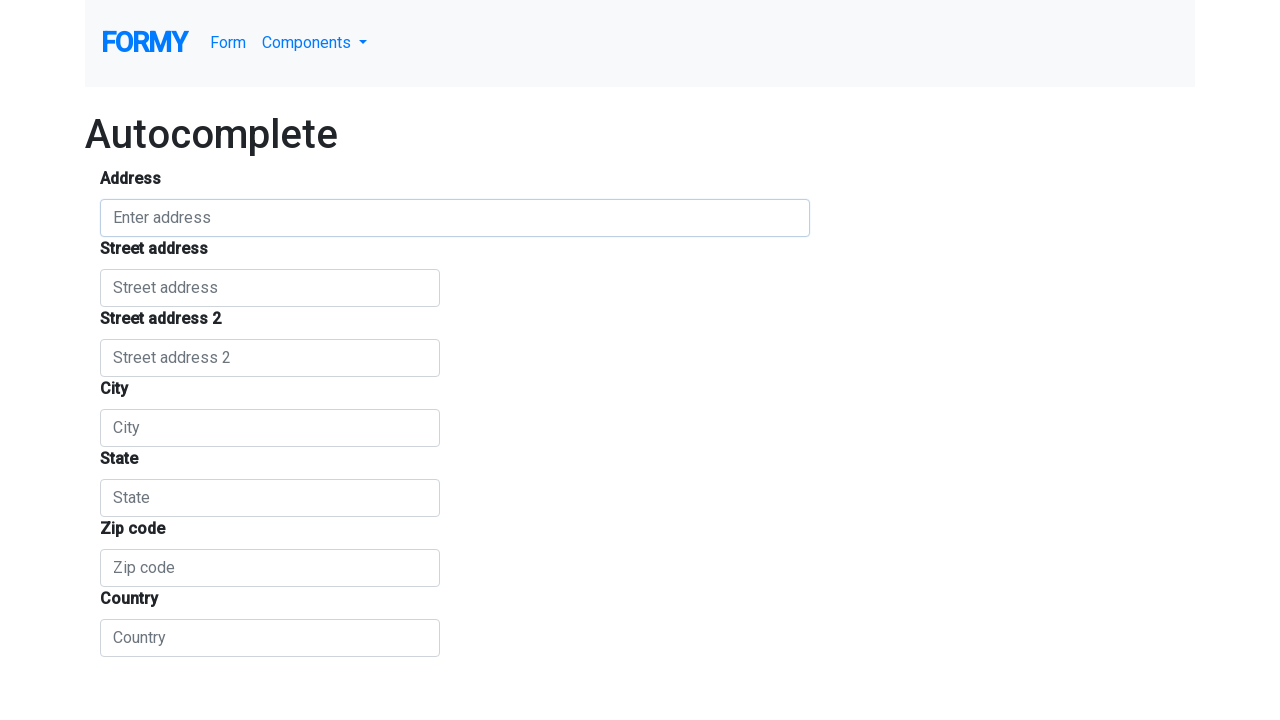

Filled autocomplete field with 'Gading Serpong' on #autocomplete
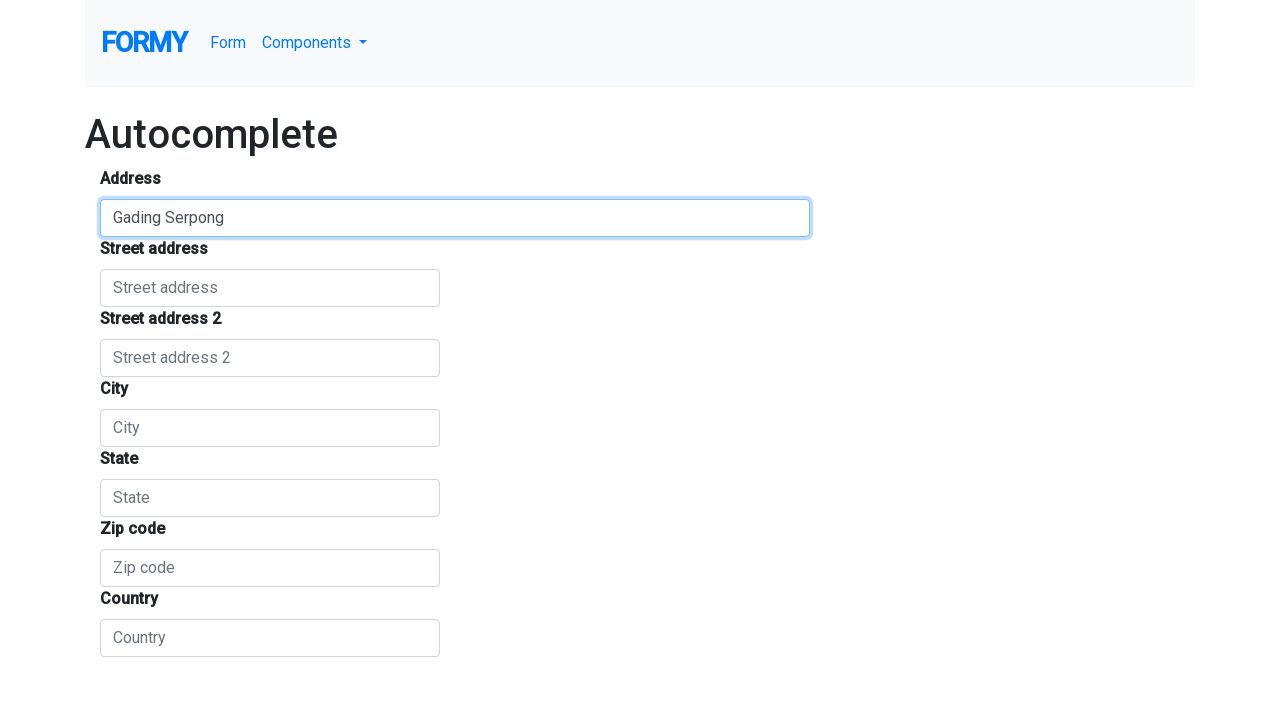

Clicked on autocomplete suggestion at (640, 412) on xpath=(.//*[normalize-space(text()) and normalize-space(.)='Autocomplete'])[2]/f
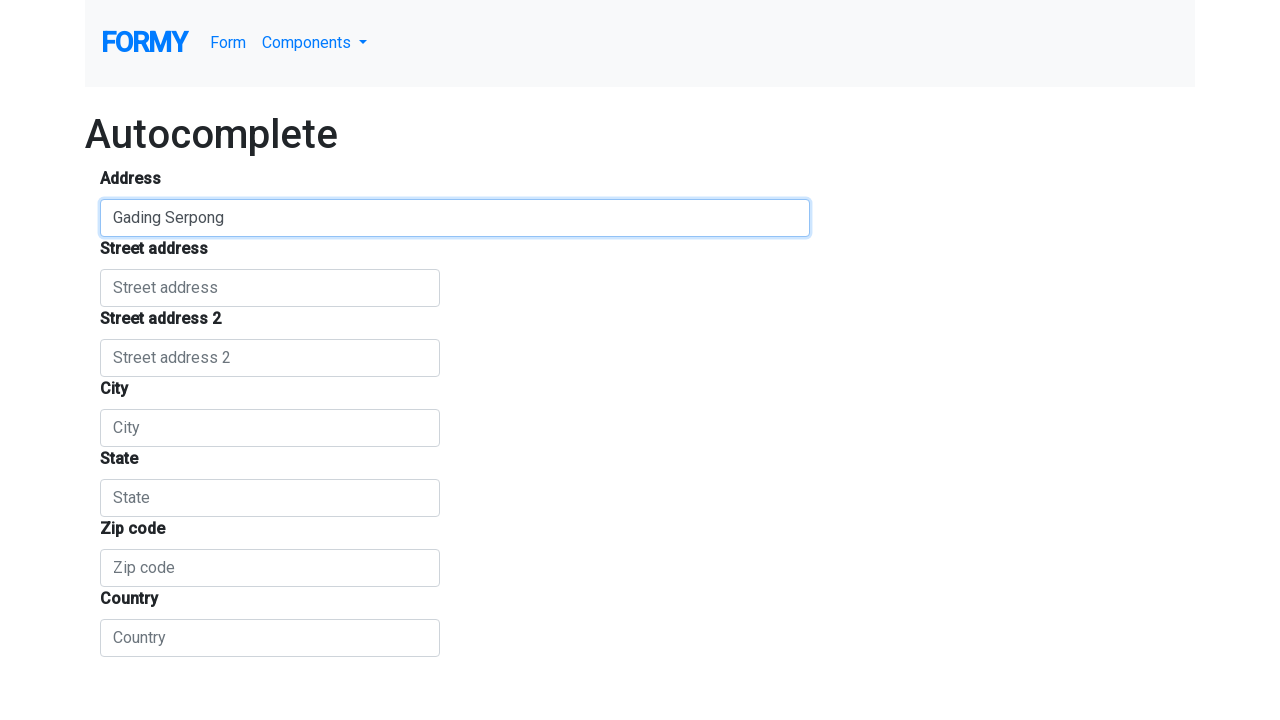

Clicked on street number field at (270, 288) on #street_number
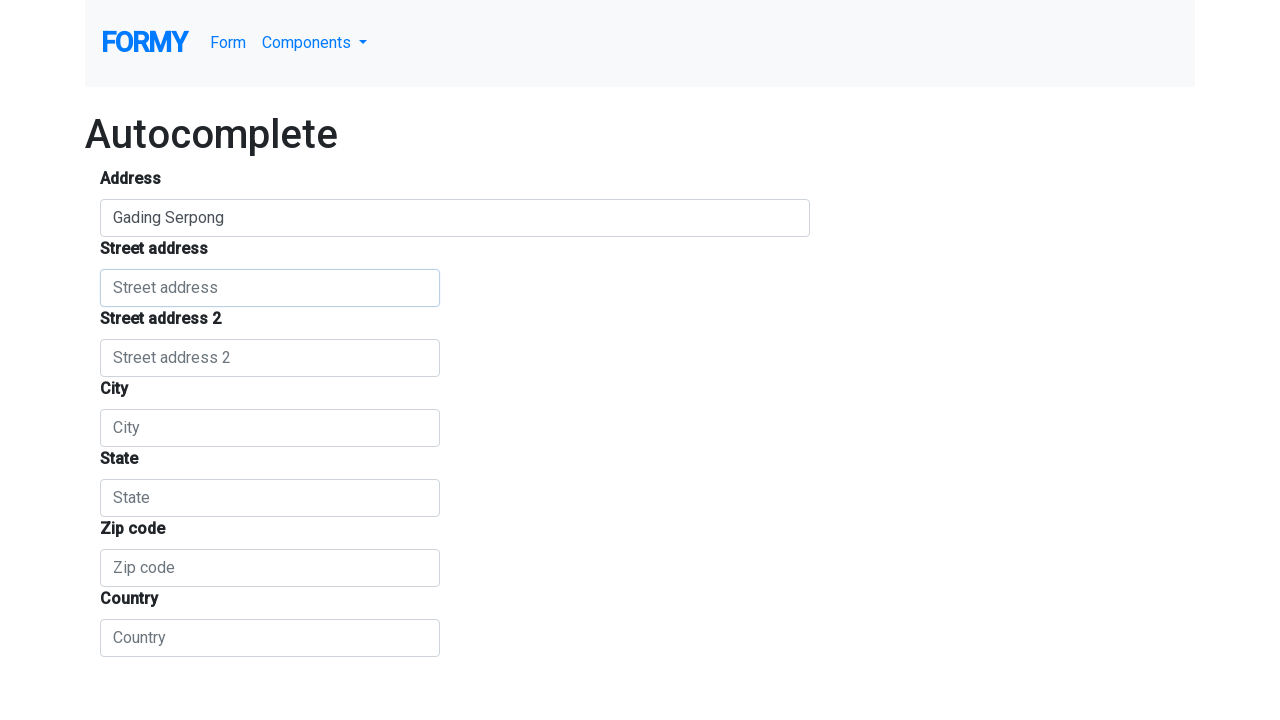

Filled street number field with 'Jl. Andalucia' on #street_number
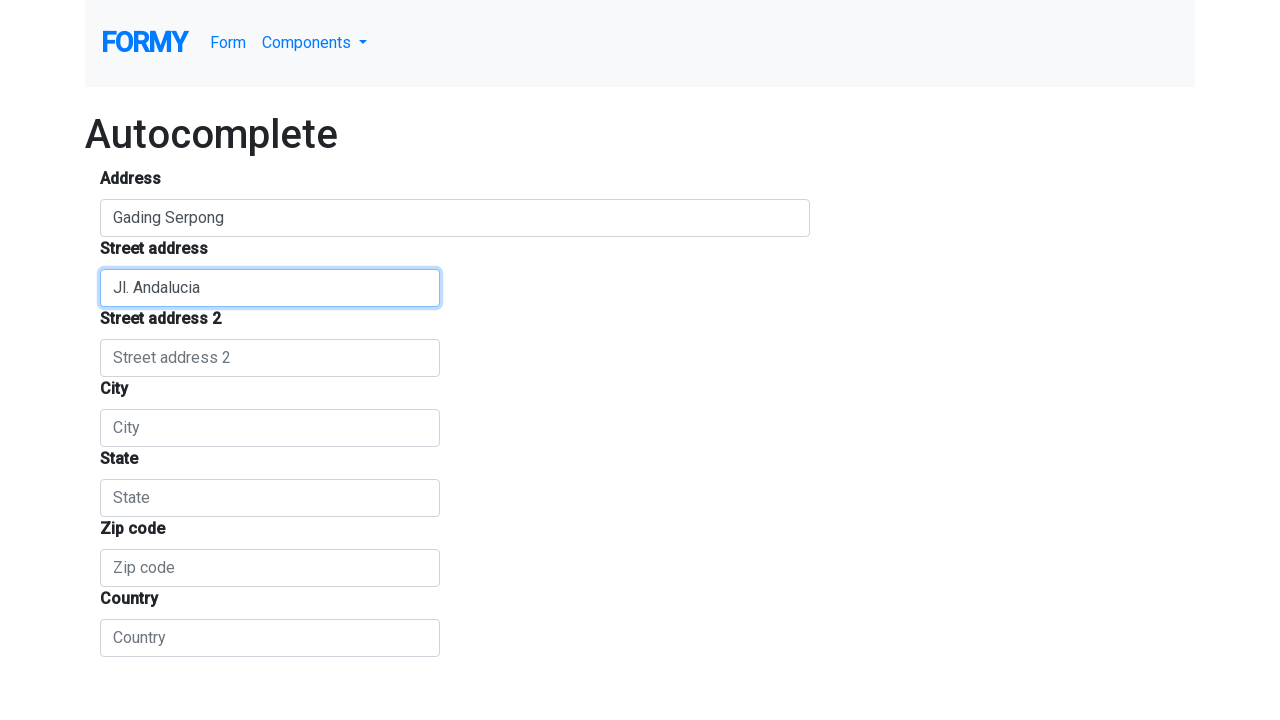

Clicked on route field at (270, 358) on #route
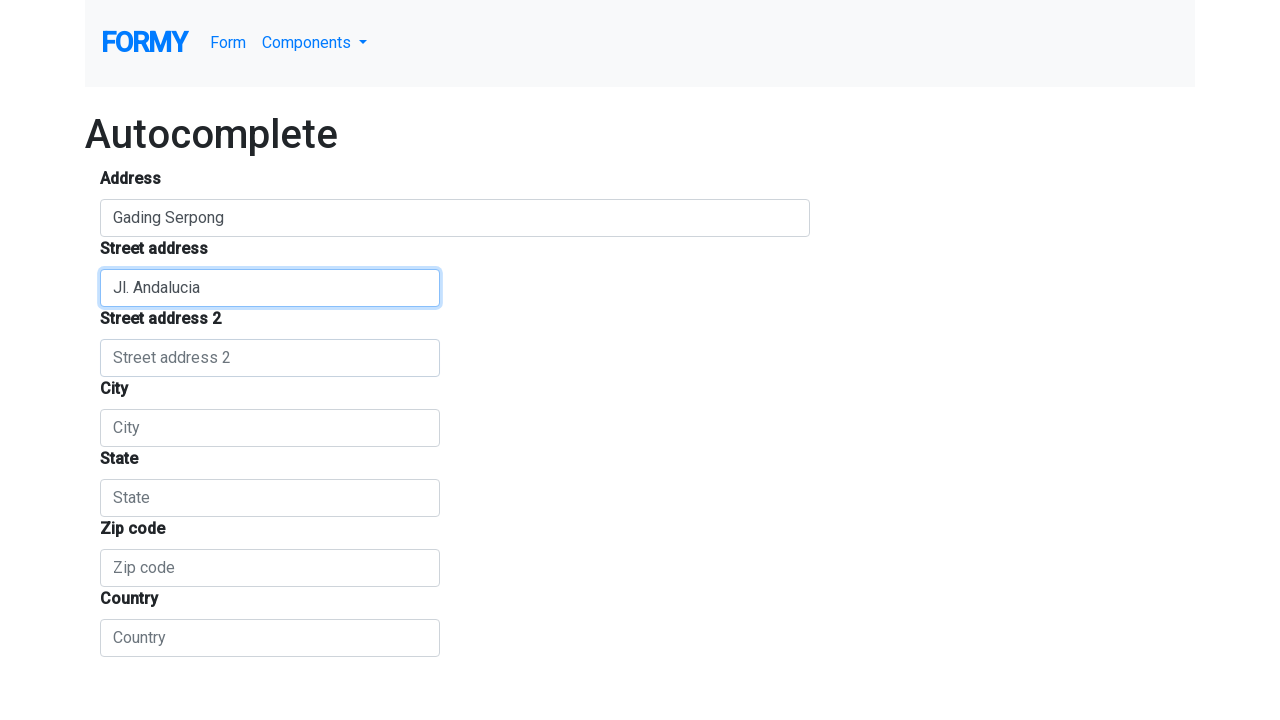

Filled route field with 'Jl. Andalucia 2' on #route
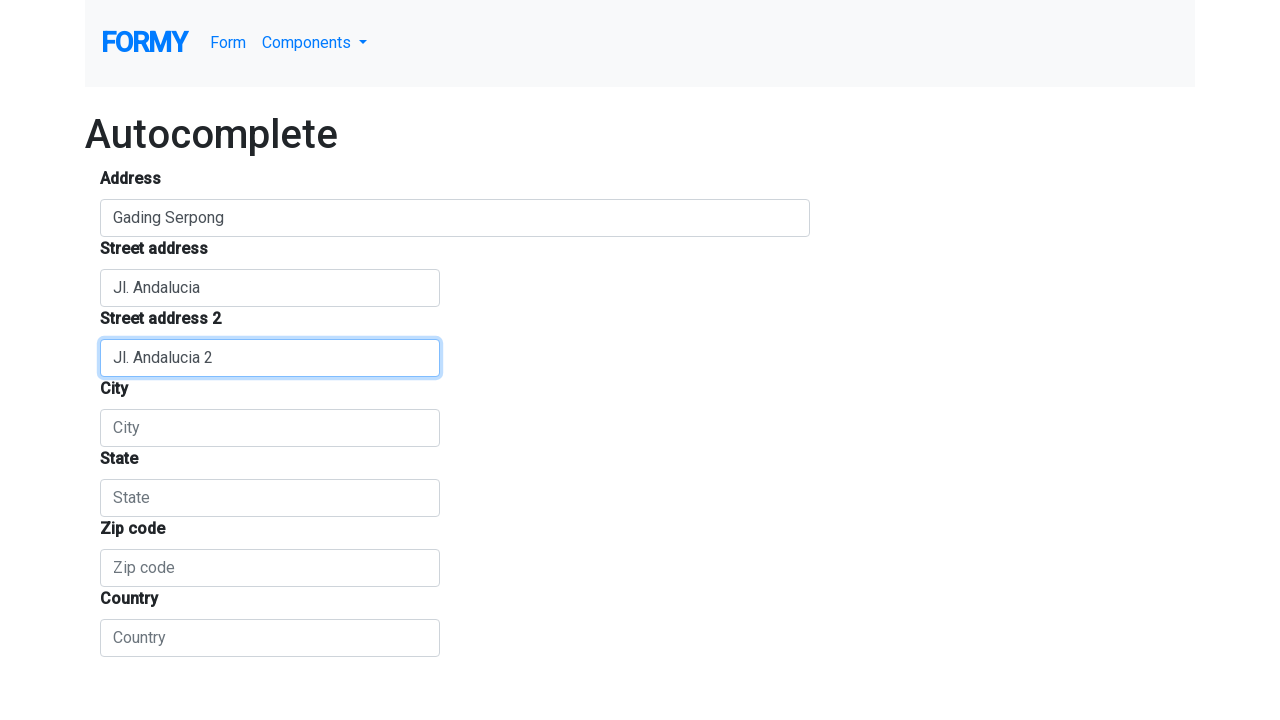

Clicked on locality field at (270, 428) on #locality
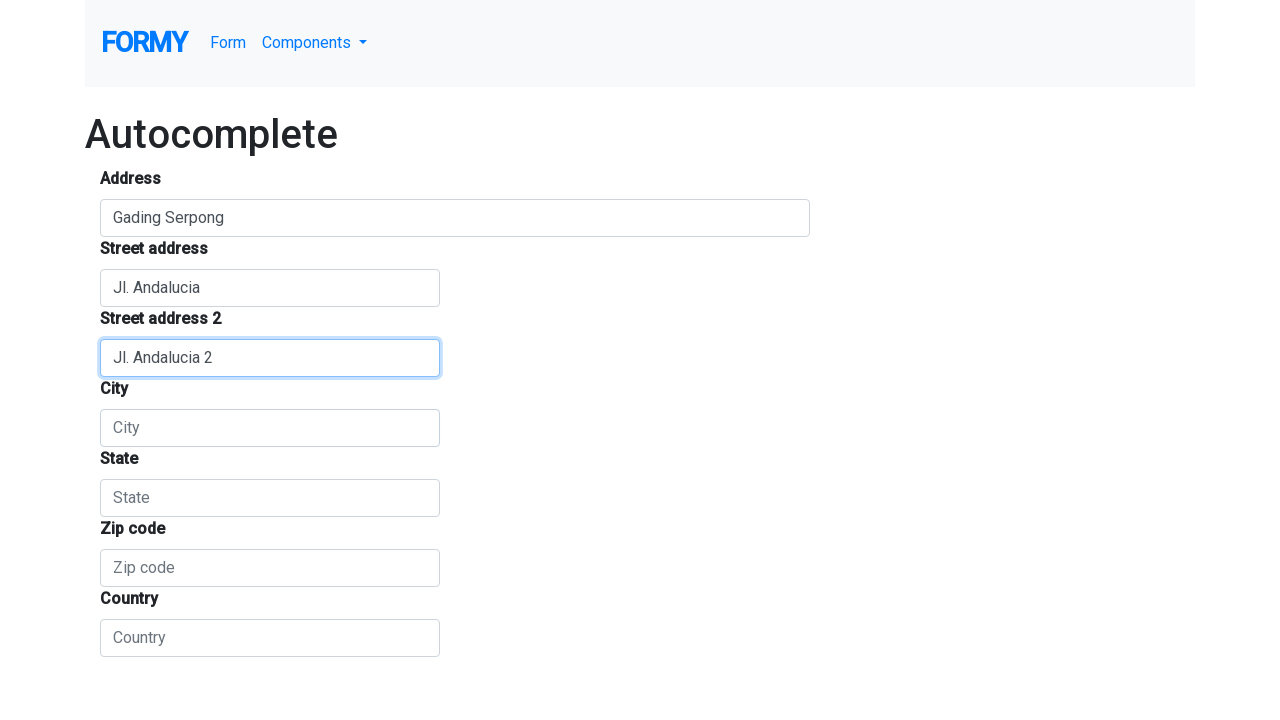

Filled locality field with 'Tangerang' on #locality
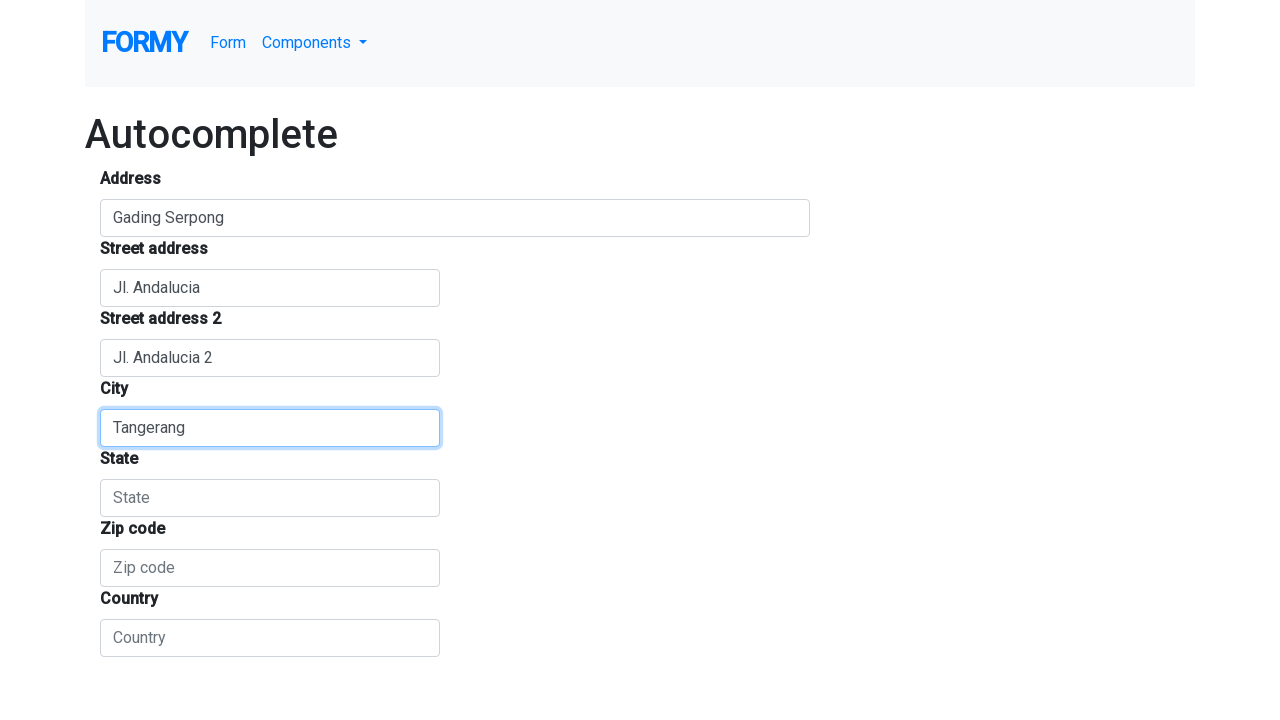

Clicked on state/administrative area field at (270, 498) on #administrative_area_level_1
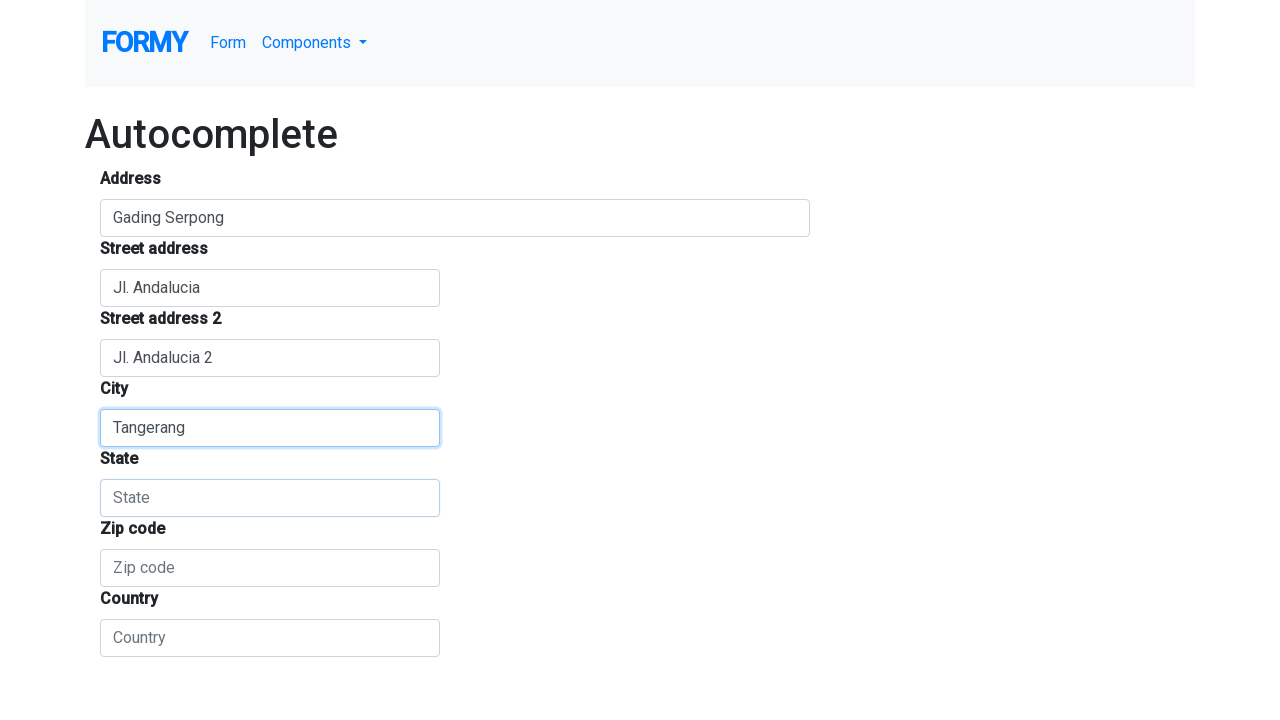

Filled state/administrative area field with 'Banten' on #administrative_area_level_1
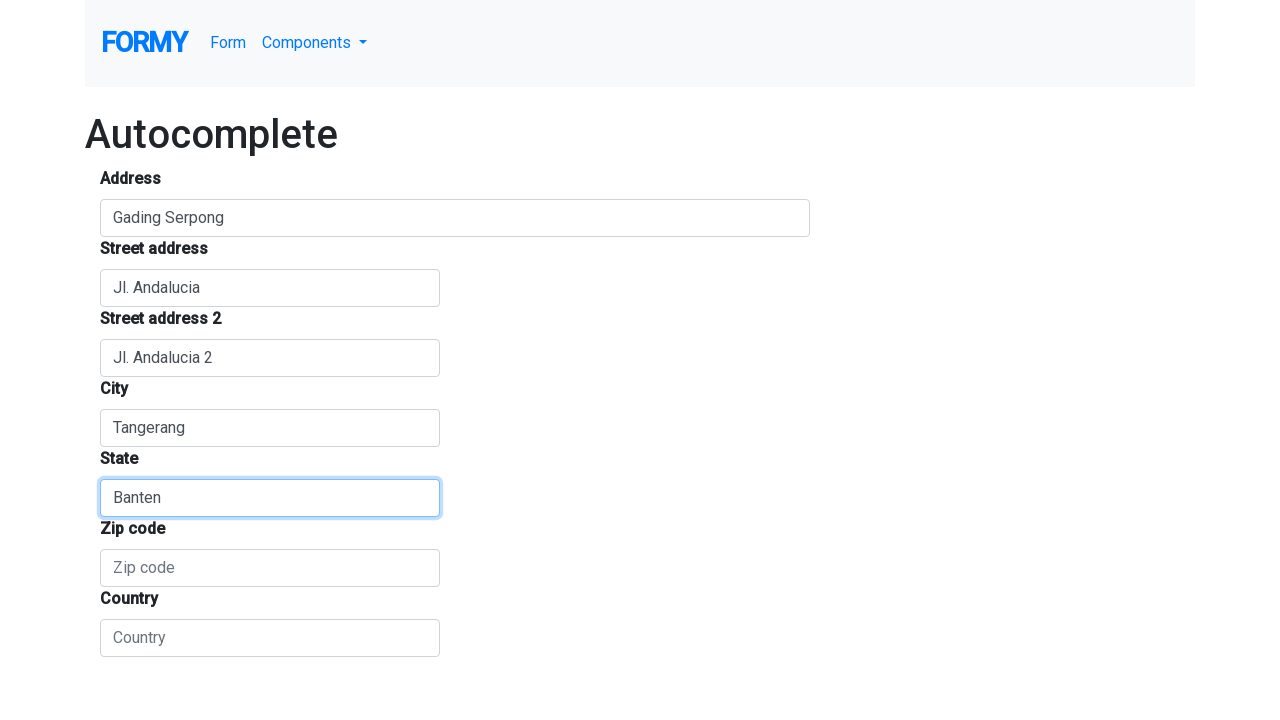

Clicked on postal code field at (270, 568) on #postal_code
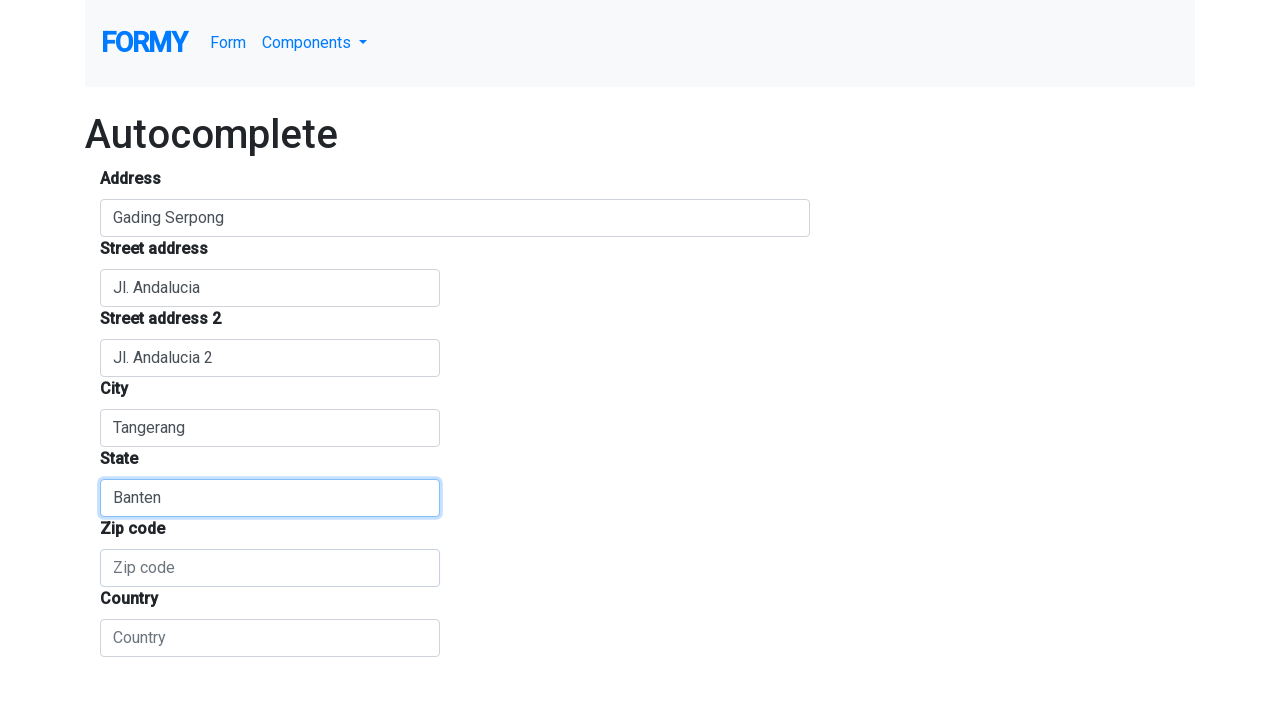

Filled postal code field with '3456' on #postal_code
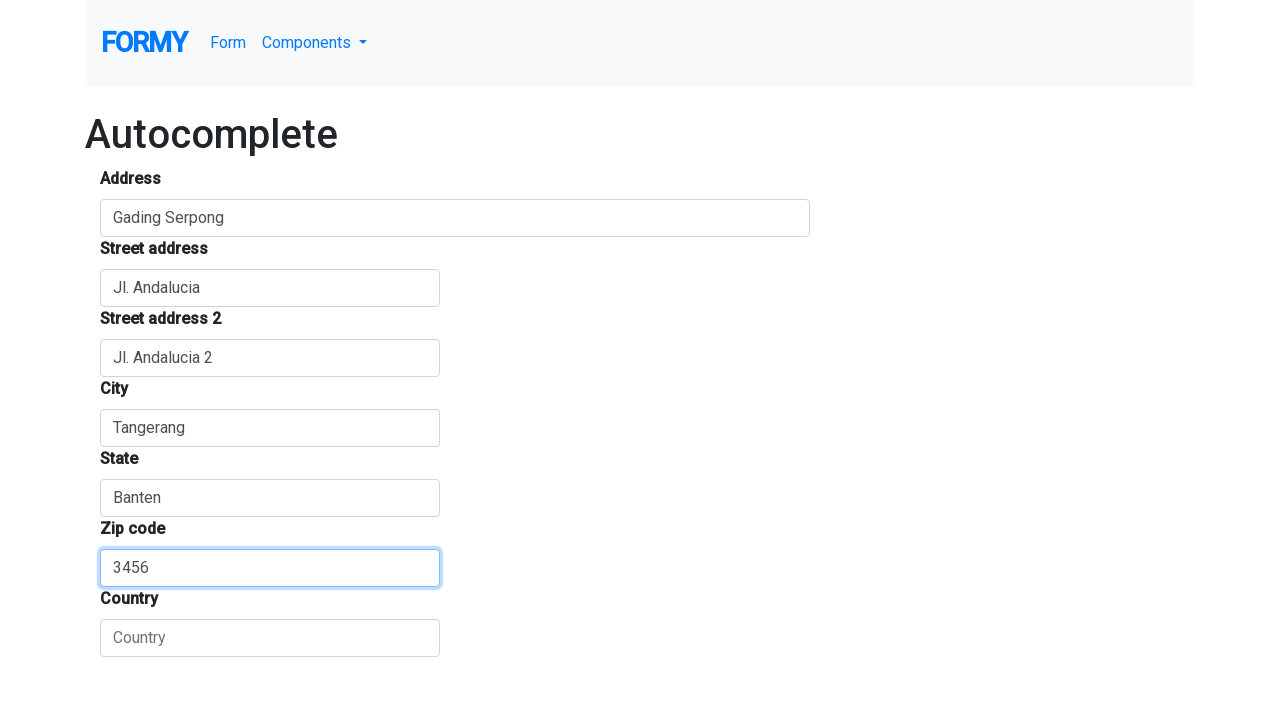

Clicked on country field at (270, 638) on #country
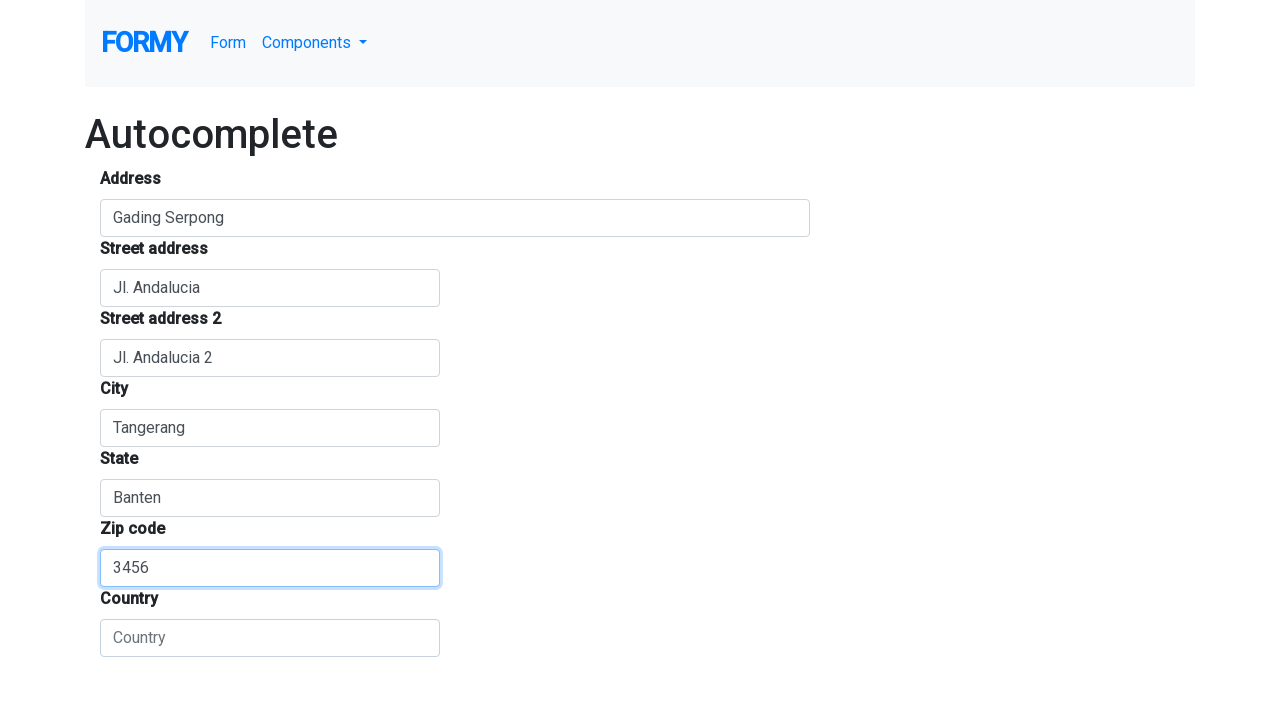

Filled country field with 'Indonesia' on #country
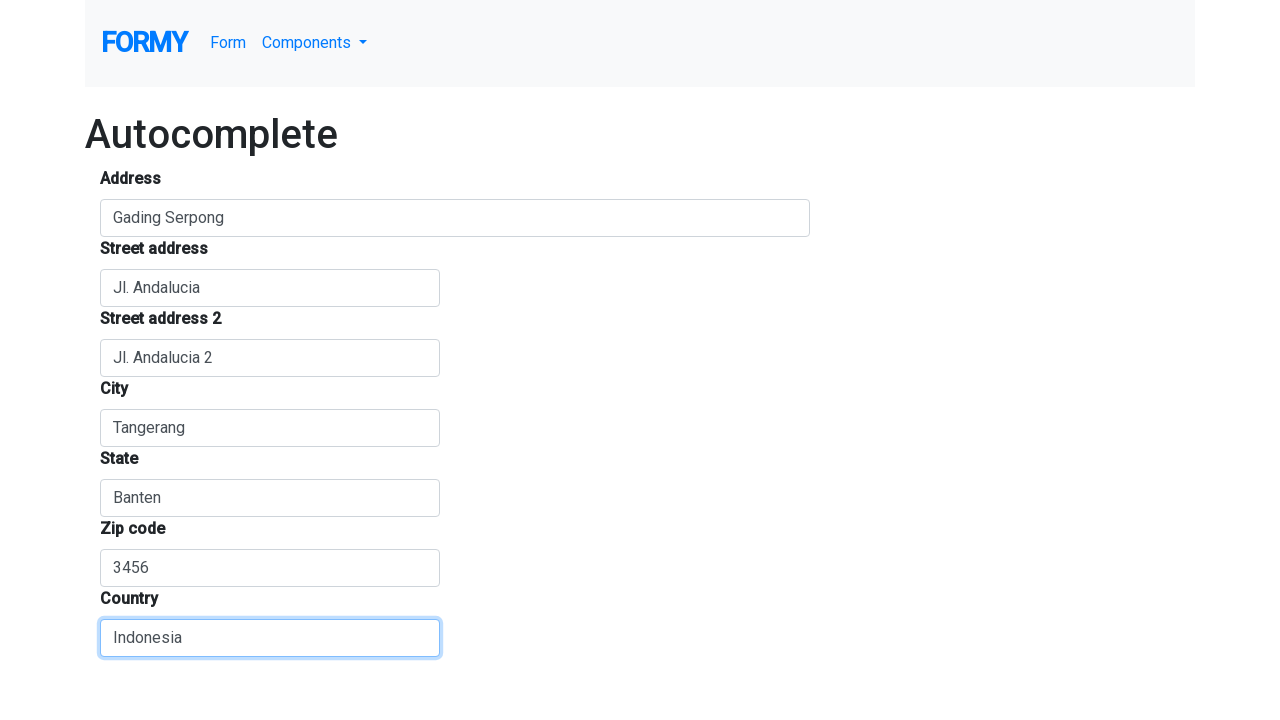

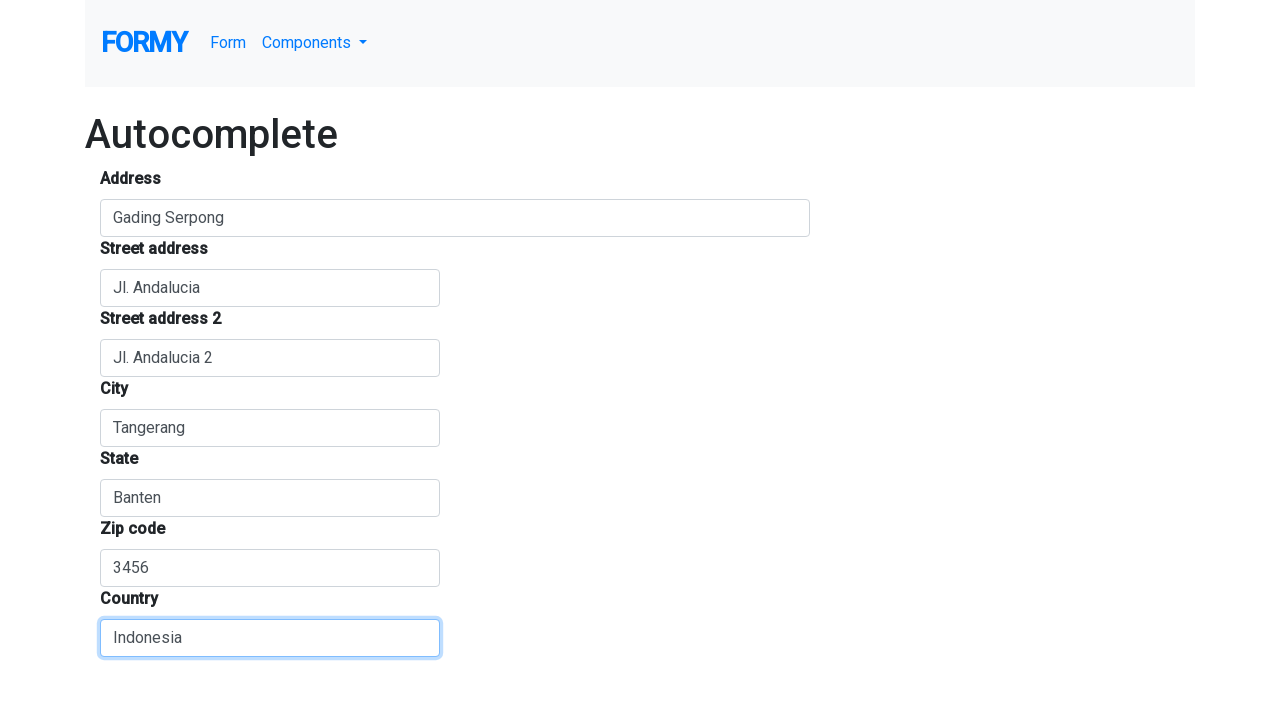